Tests clicking the Log in button in the navigation bar and verifies the login modal appears.

Starting URL: https://www.demoblaze.com/index.html

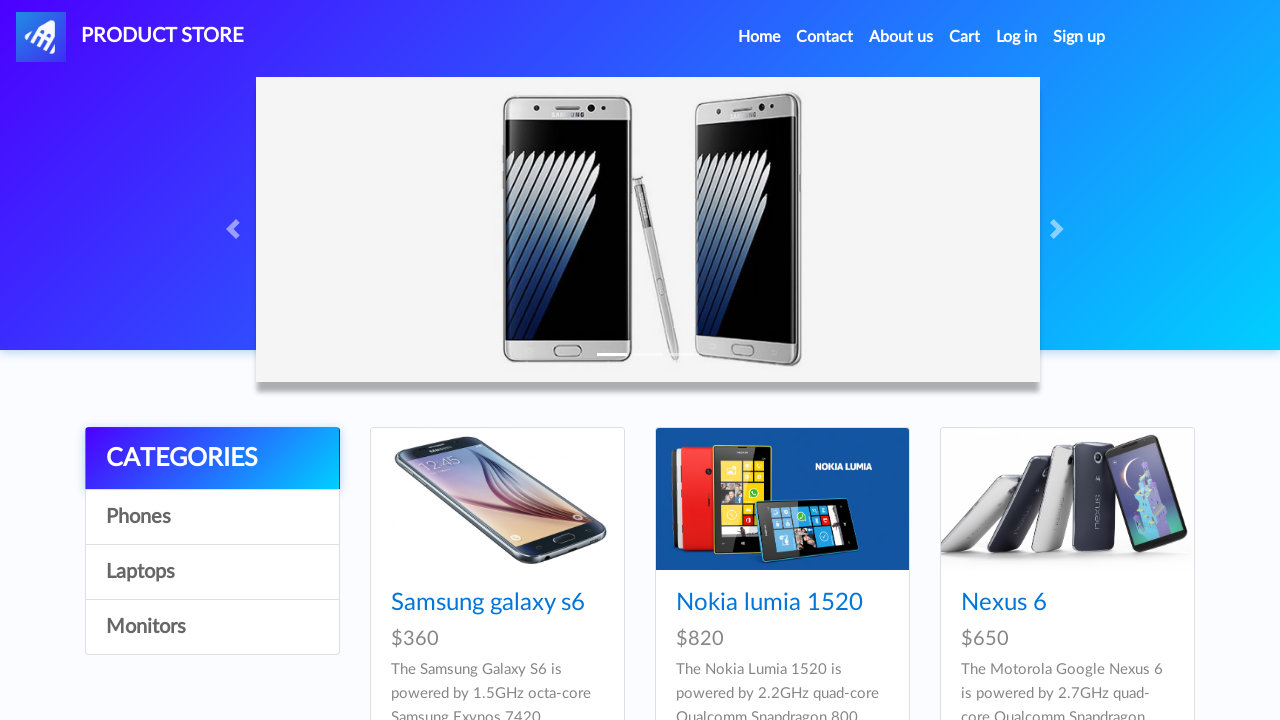

Clicked Log in button in navigation bar at (1017, 37) on xpath=//*[@id="login2"]
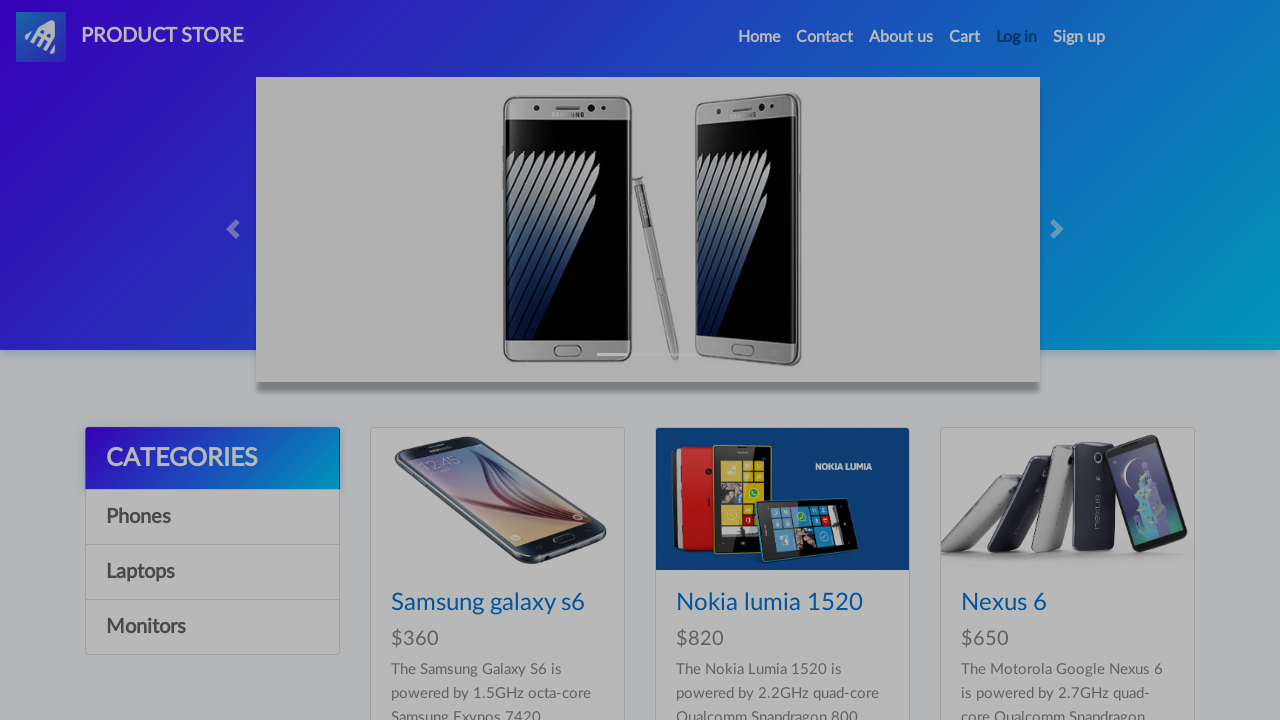

Login modal appeared and became visible
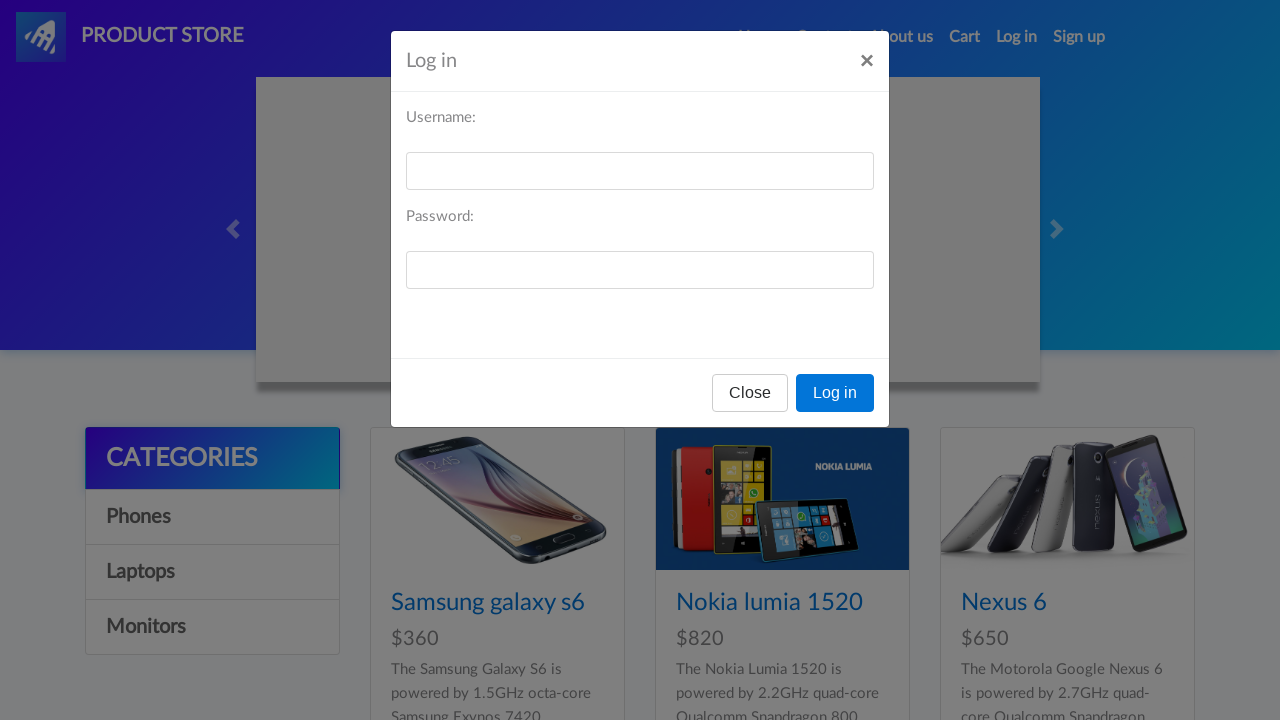

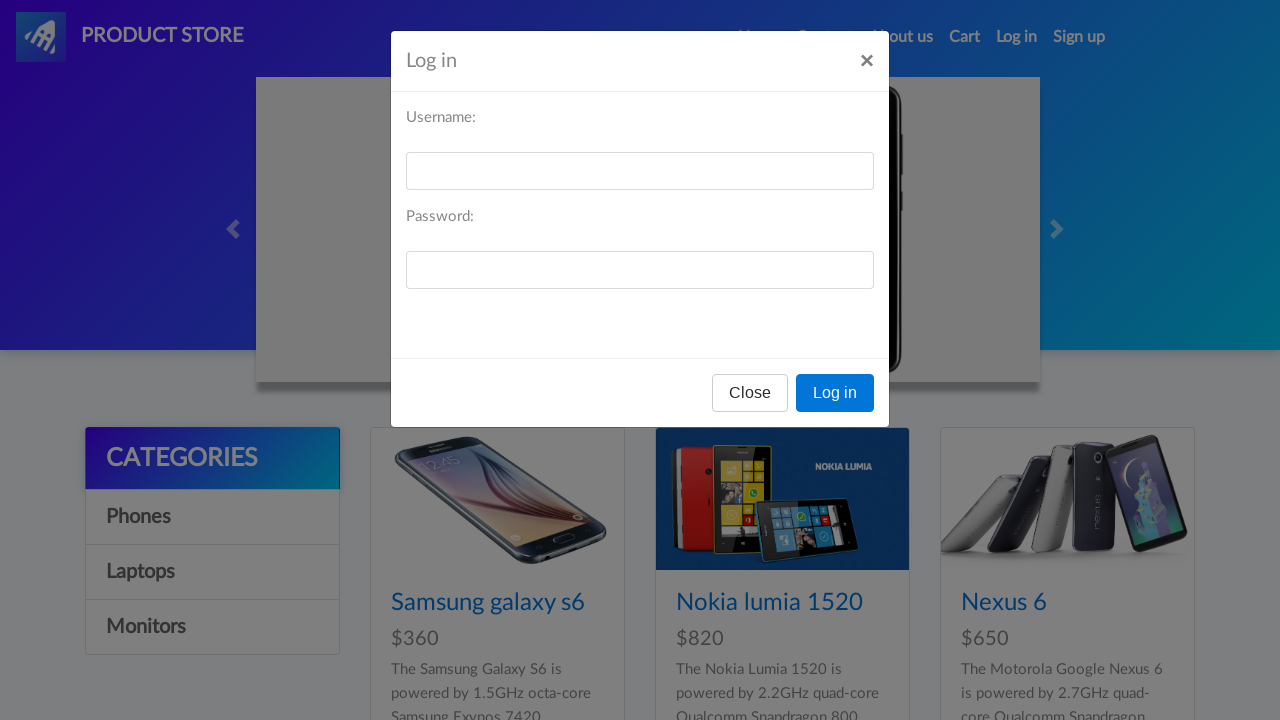